Verifies that the submit button exists and is displayed on the first contact form

Starting URL: https://ultimateqa.com/filling-out-forms/

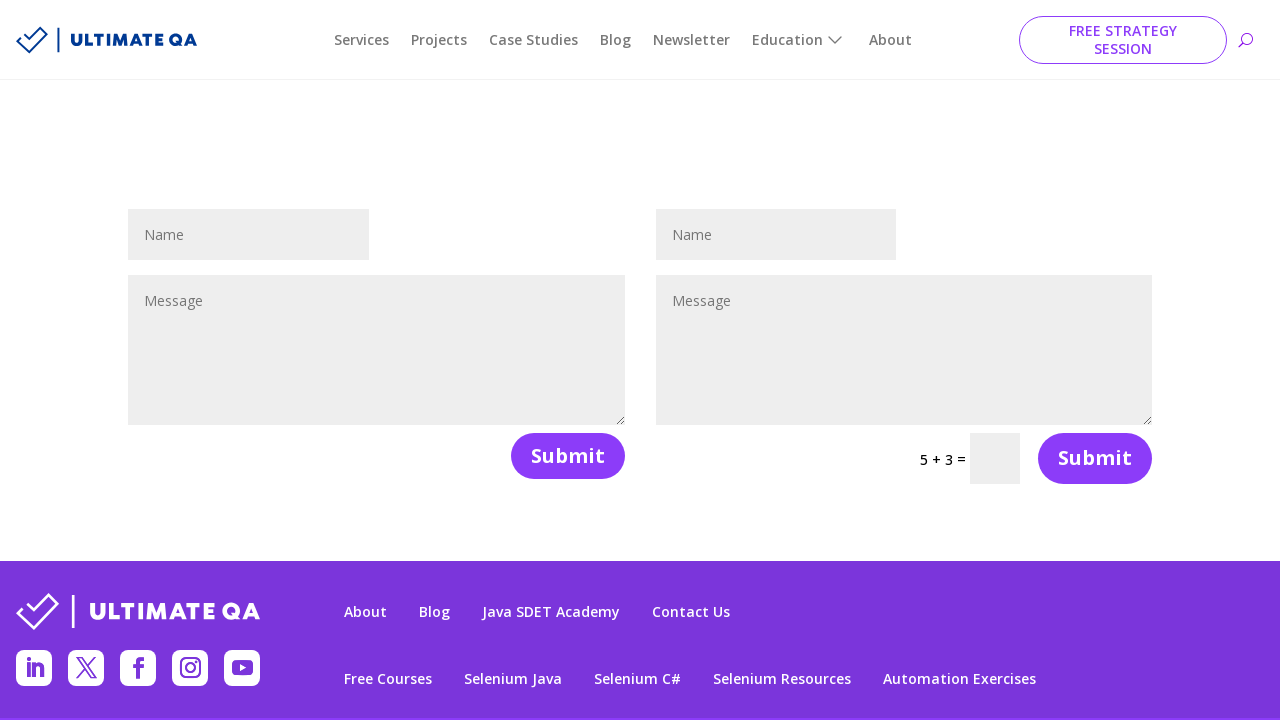

Navigated to the form filling page
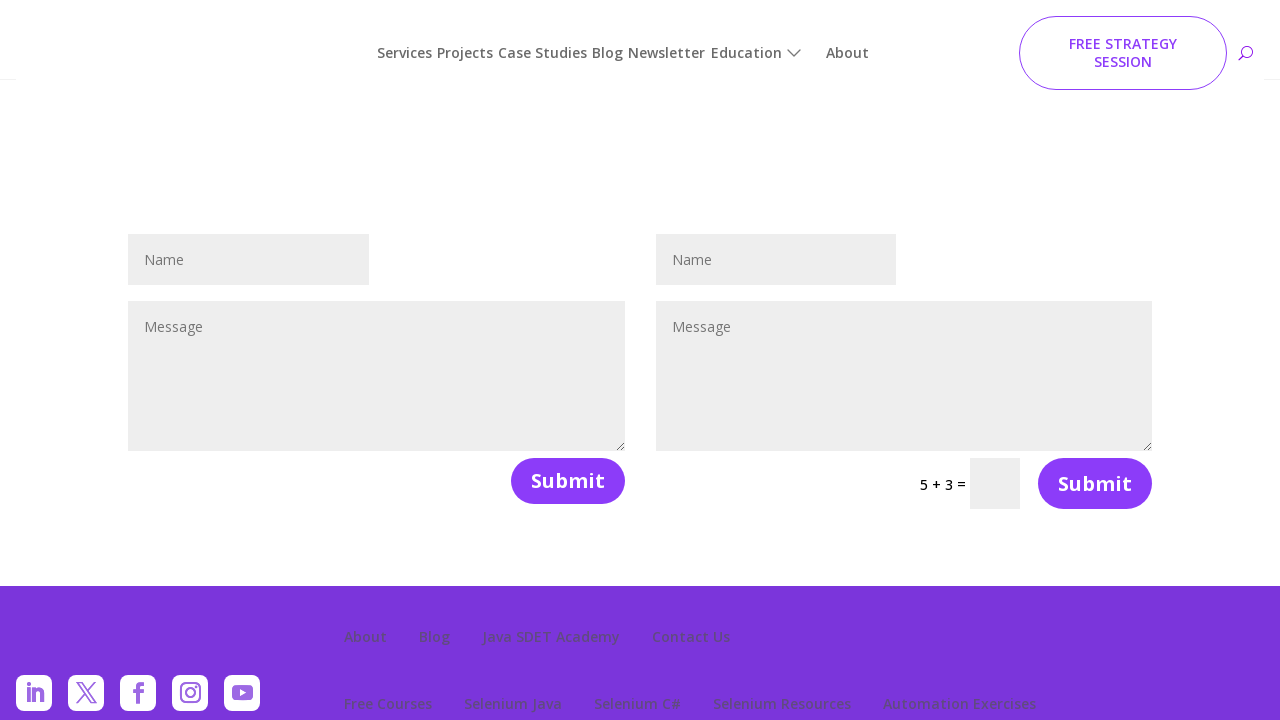

Located the submit button on the first contact form
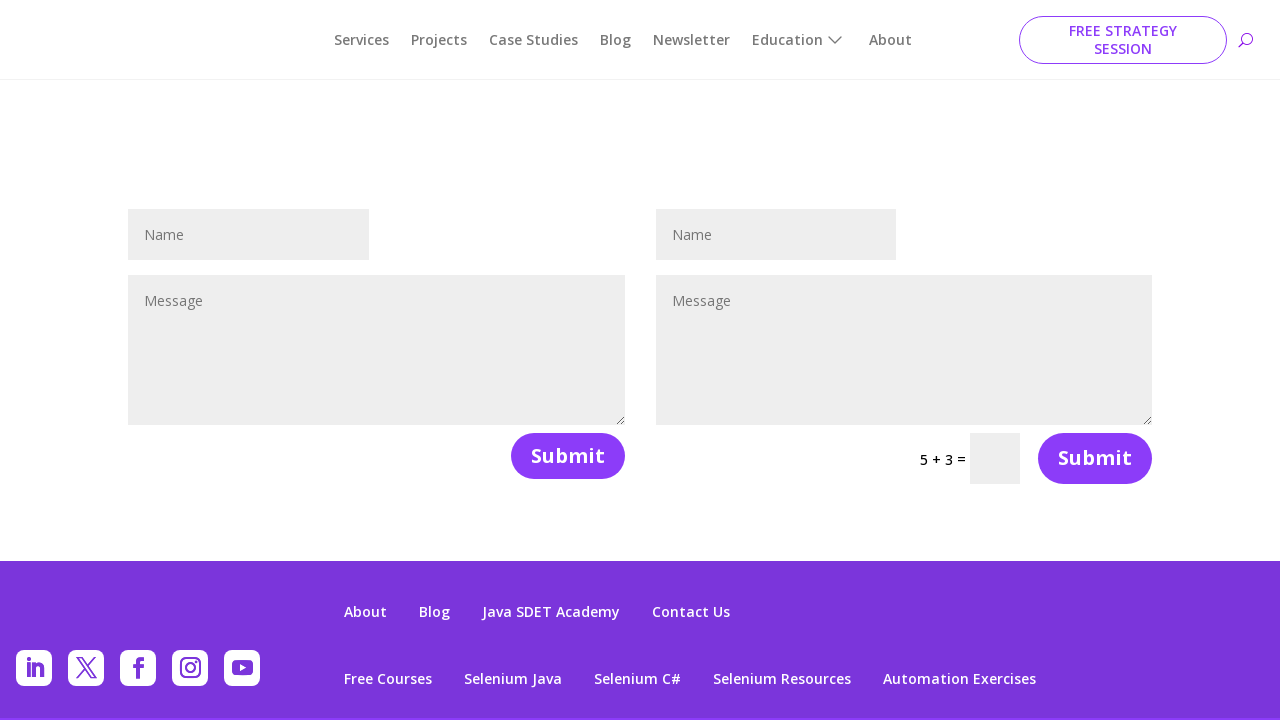

Verified that the submit button is displayed
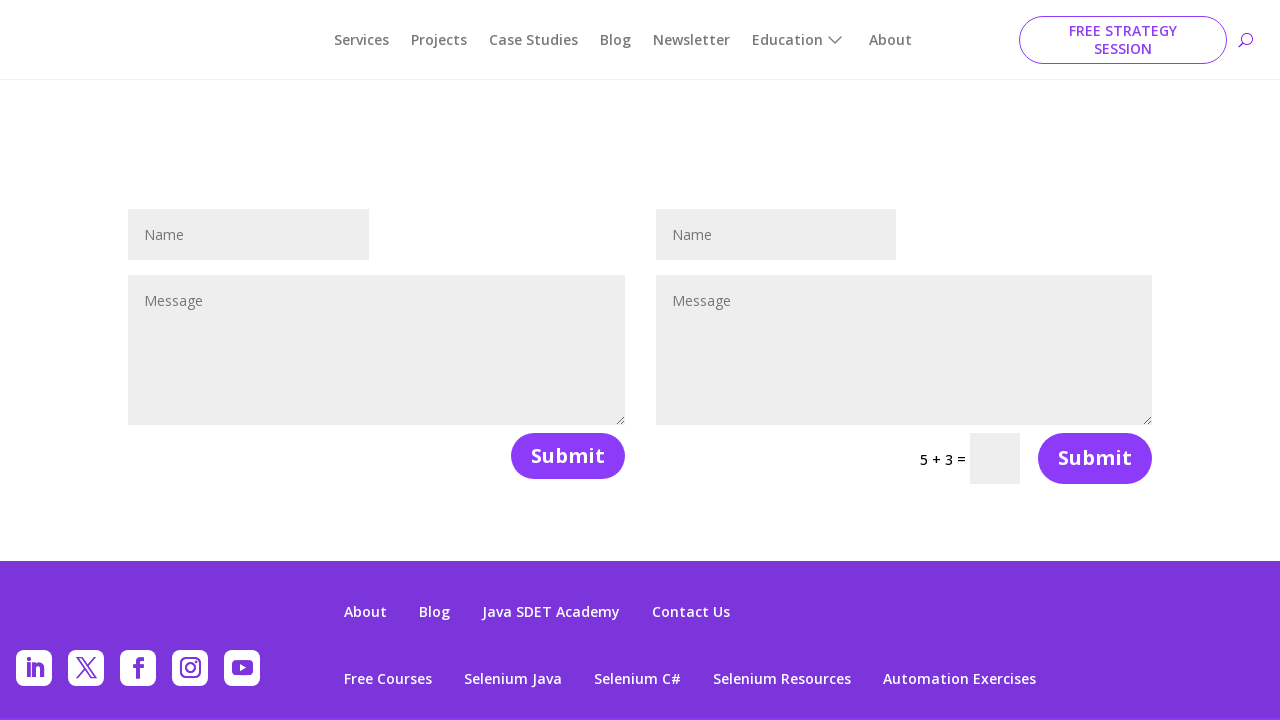

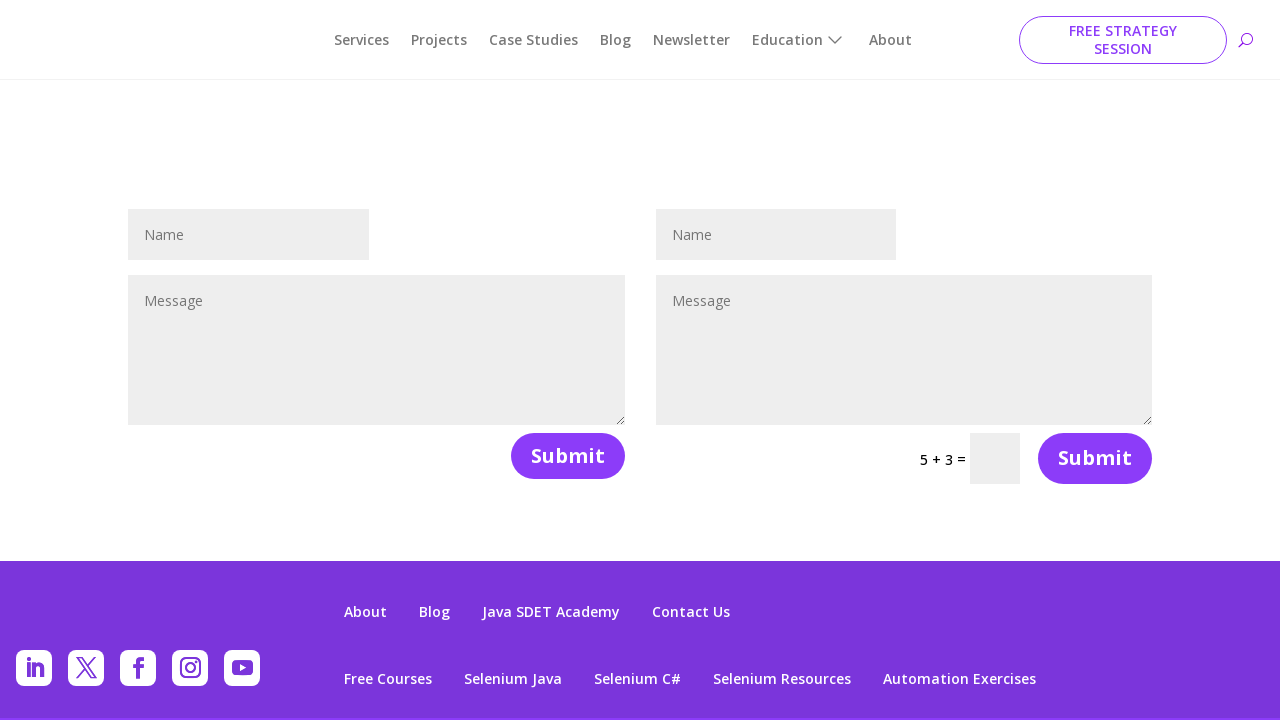